Tests drag and drop functionality on jQueryUI demo page by switching to an iframe, then dragging an element and dropping it onto a target drop zone.

Starting URL: https://jqueryui.com/droppable/

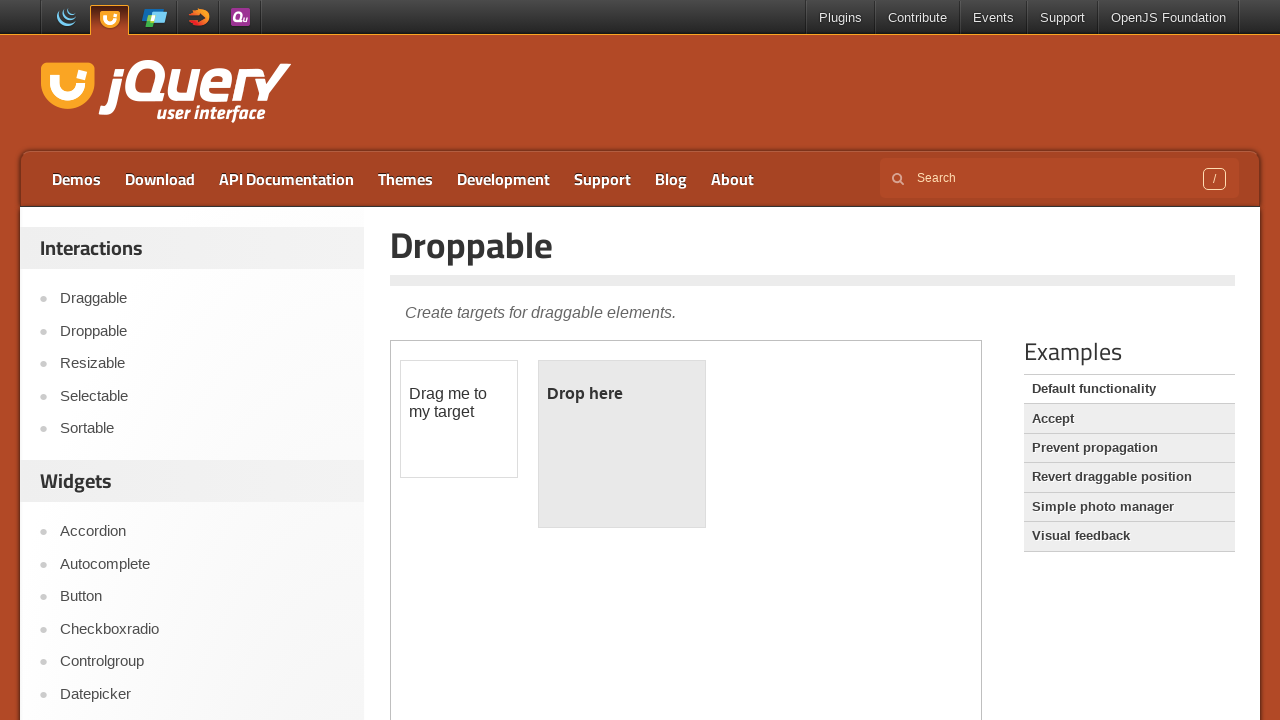

Located the demo iframe containing drag and drop elements
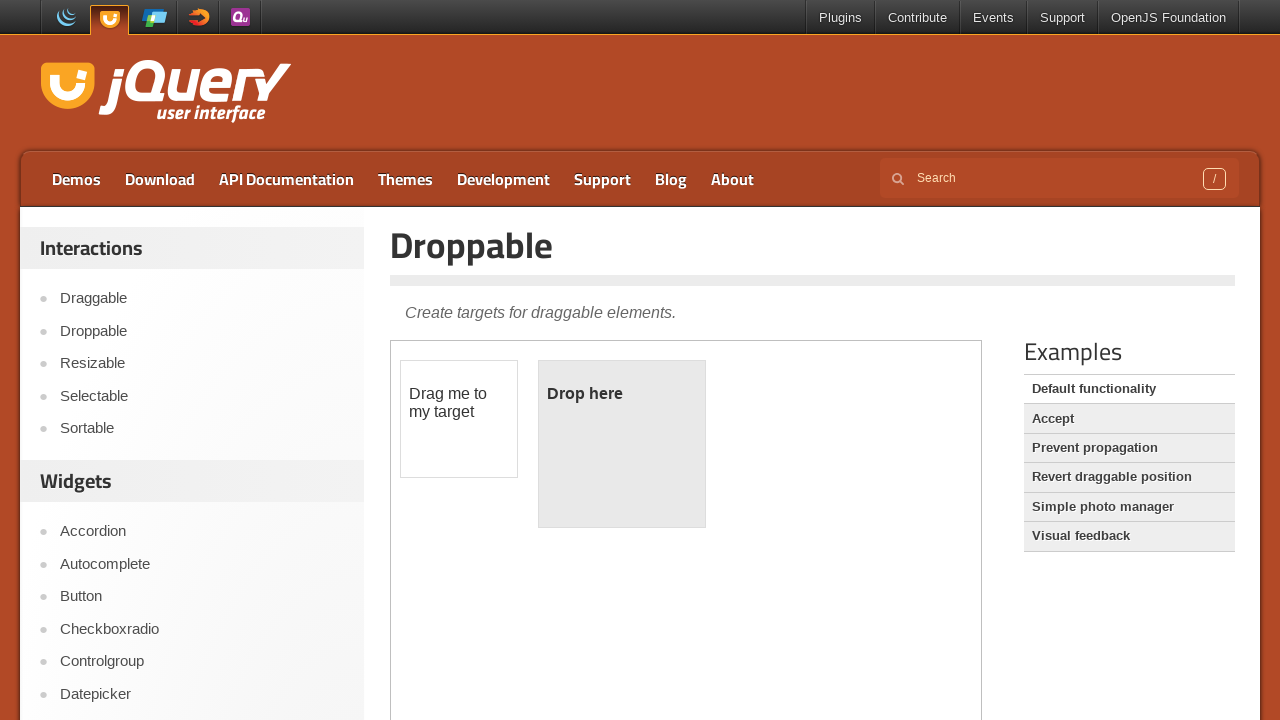

Located the draggable element within the iframe
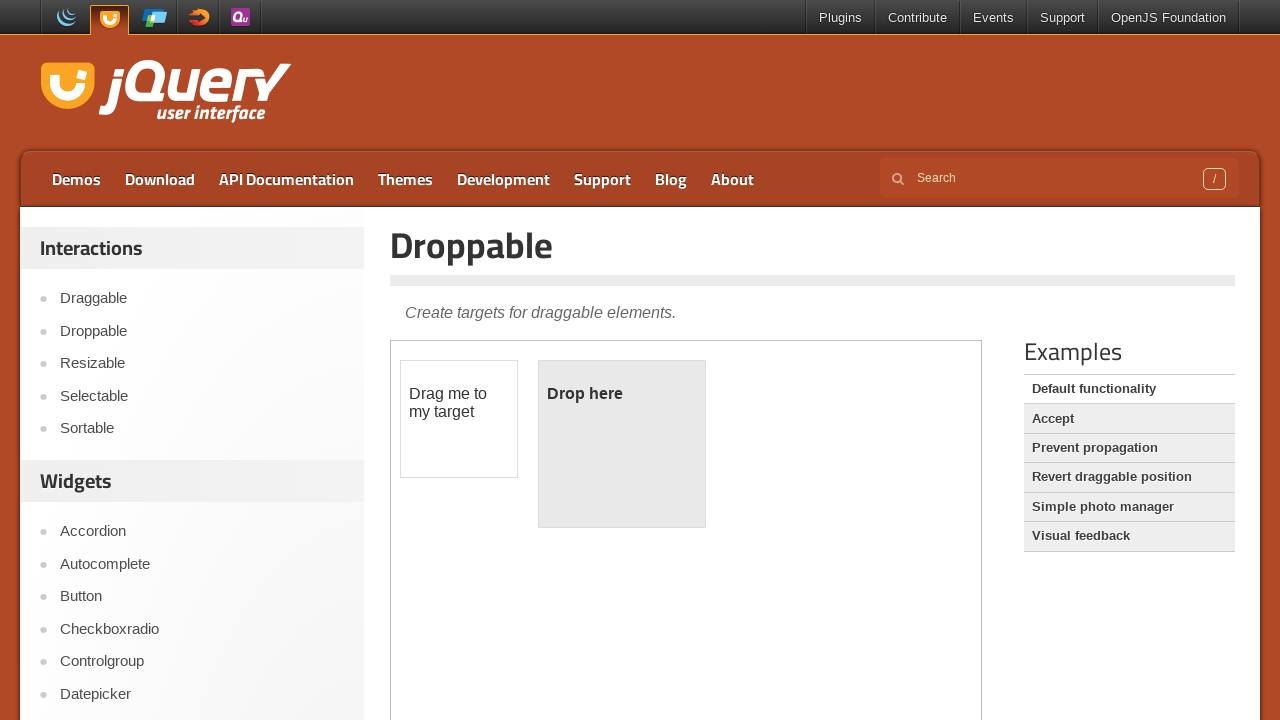

Located the droppable target element within the iframe
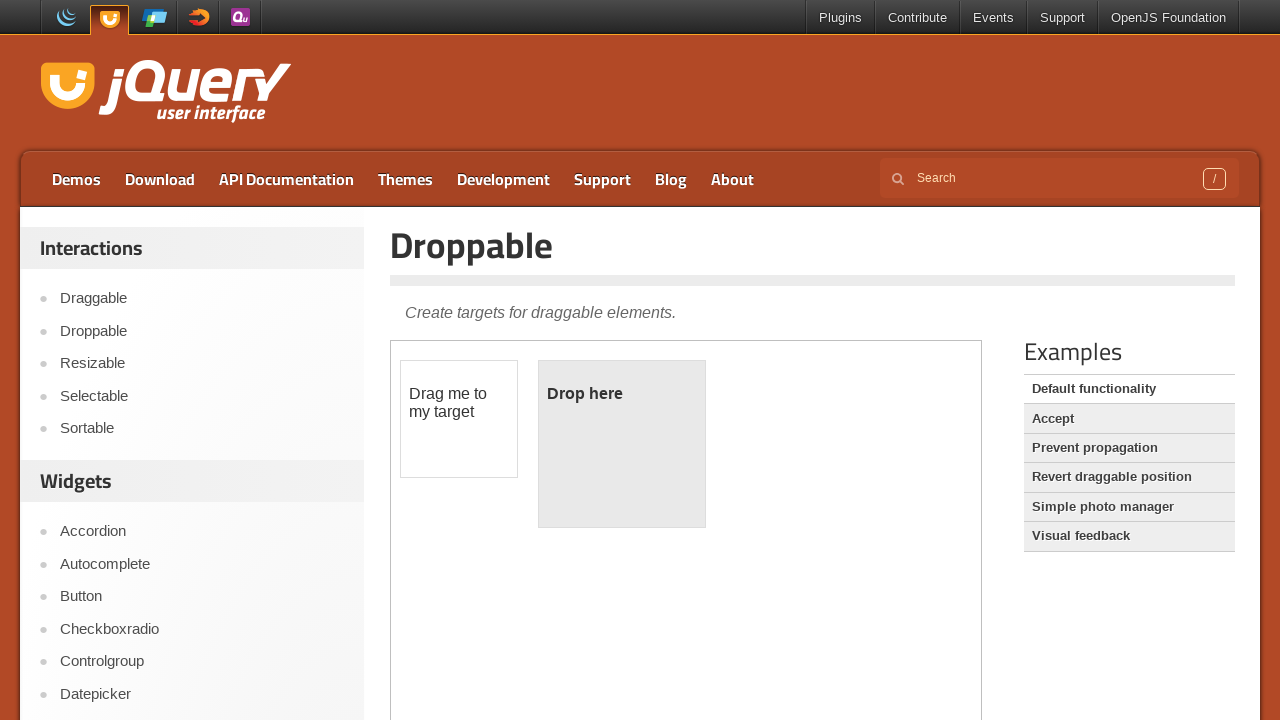

Dragged the draggable element onto the droppable target at (622, 444)
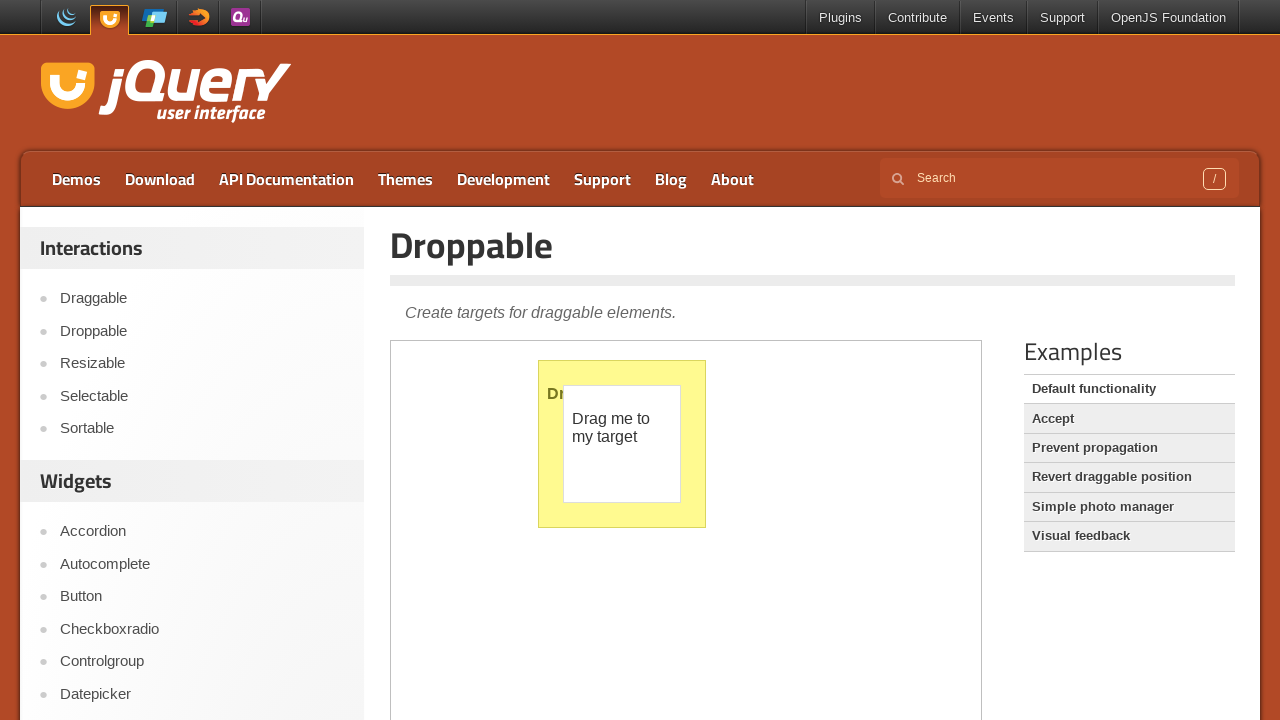

Waited 1 second to observe the drag and drop result
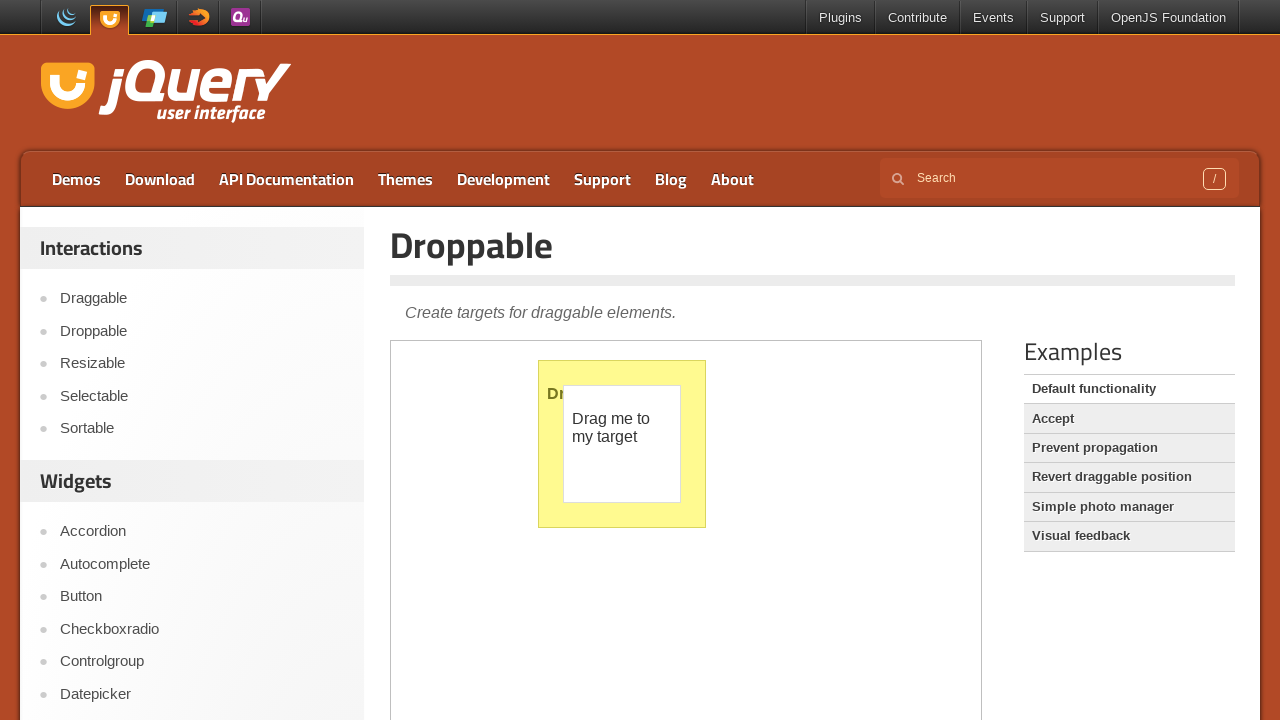

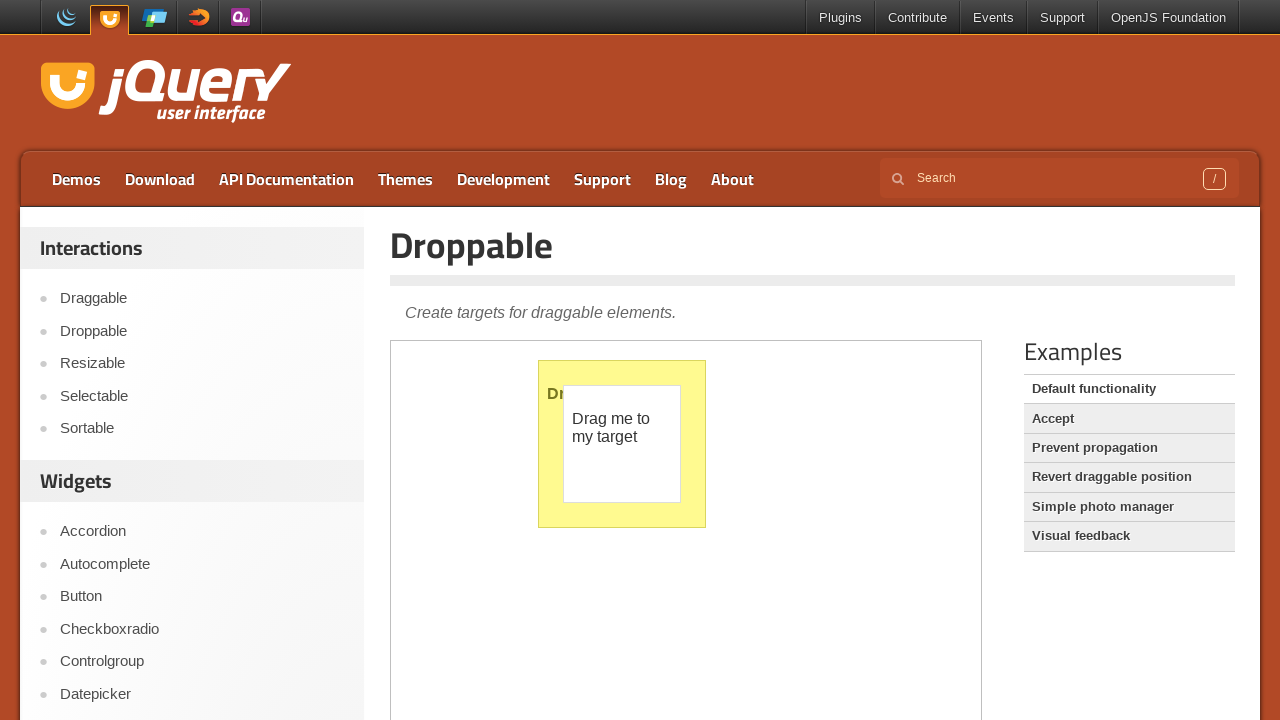